Tests the sortable grid interaction on demoqa.com by navigating to the Interactions section, selecting Sortable, switching to Grid view, and performing drag-and-drop operations to reorder grid elements.

Starting URL: https://demoqa.com/

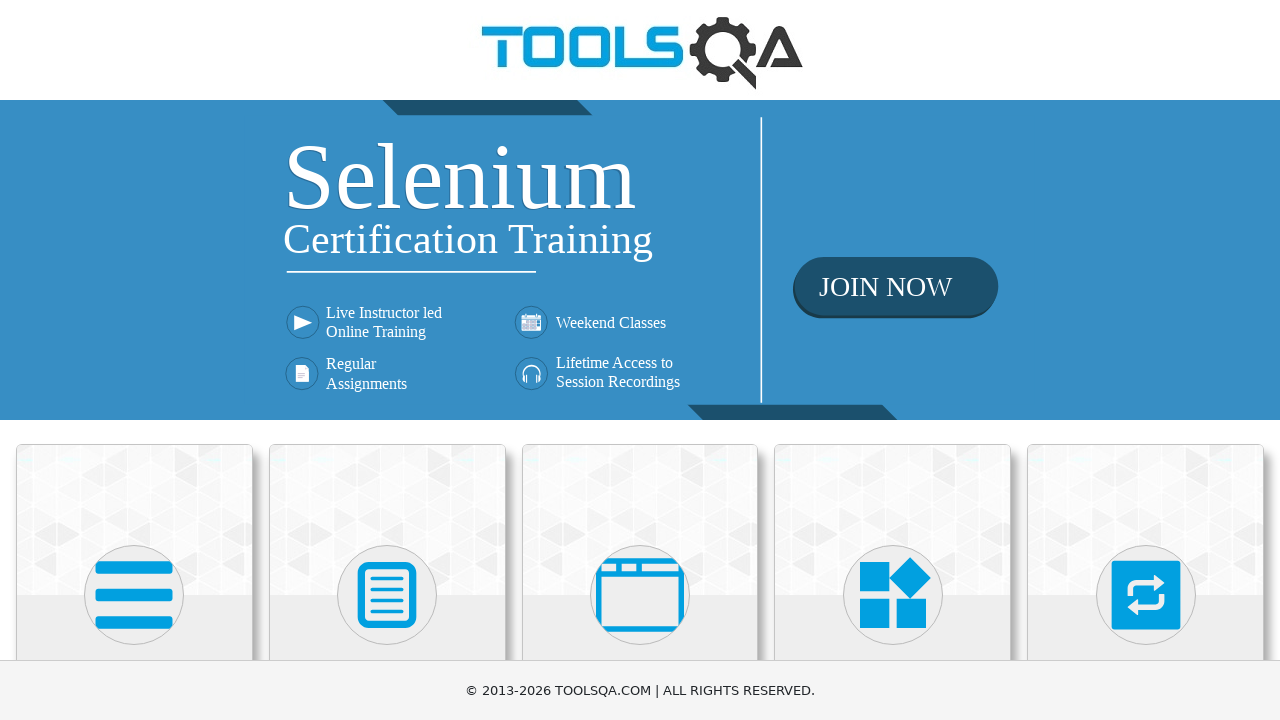

Scrolled down 400px to view Interactions section
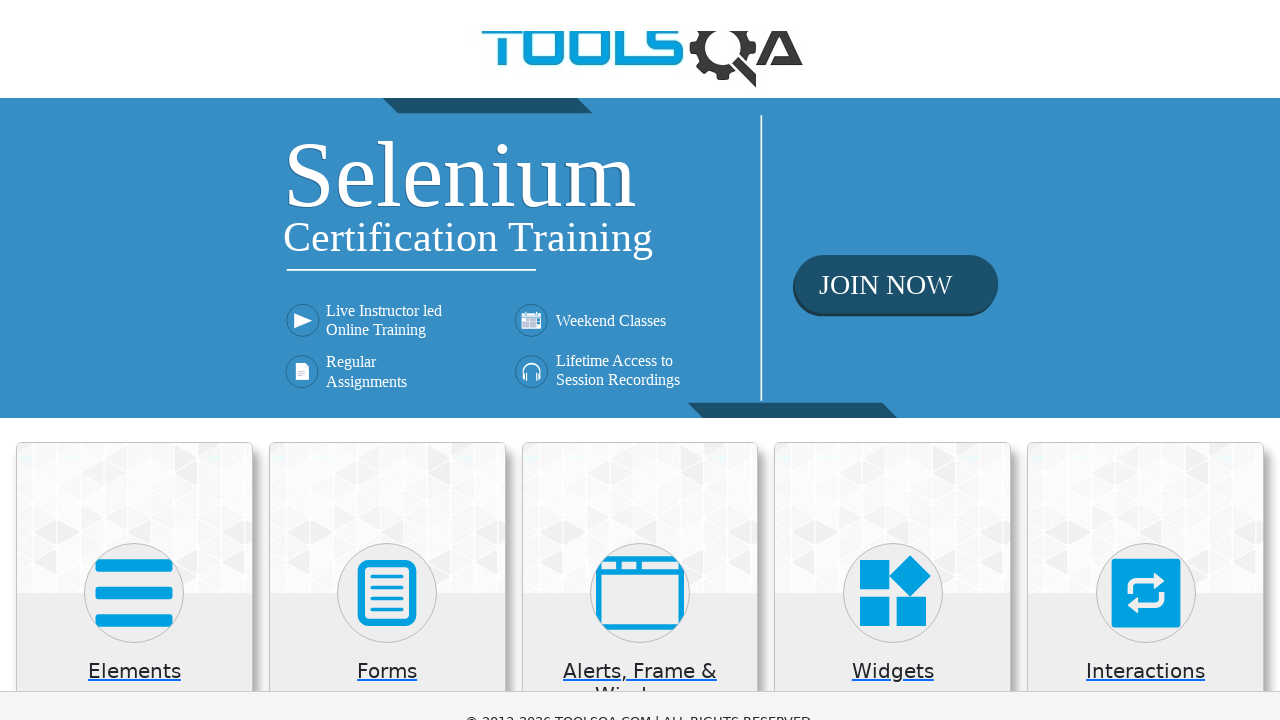

Clicked on Interactions menu element at (1146, 273) on xpath=//h5[text()='Interactions']
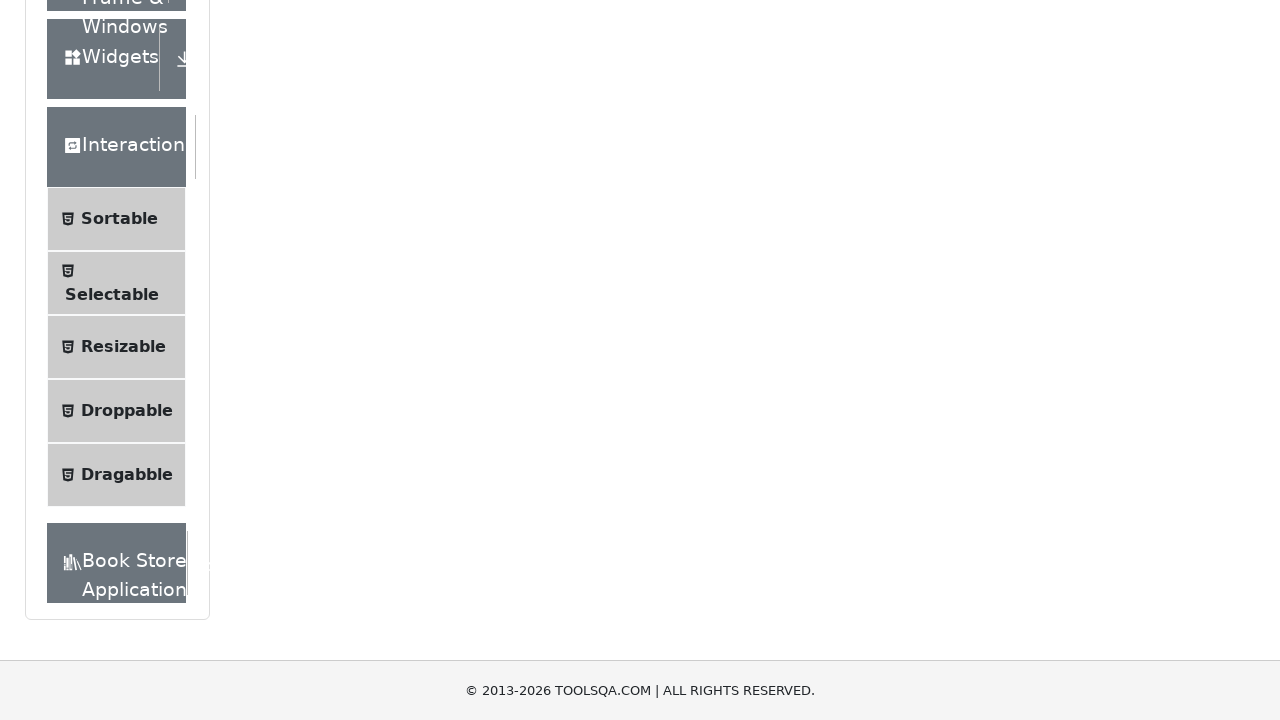

Scrolled down 400px again to view Sortable option
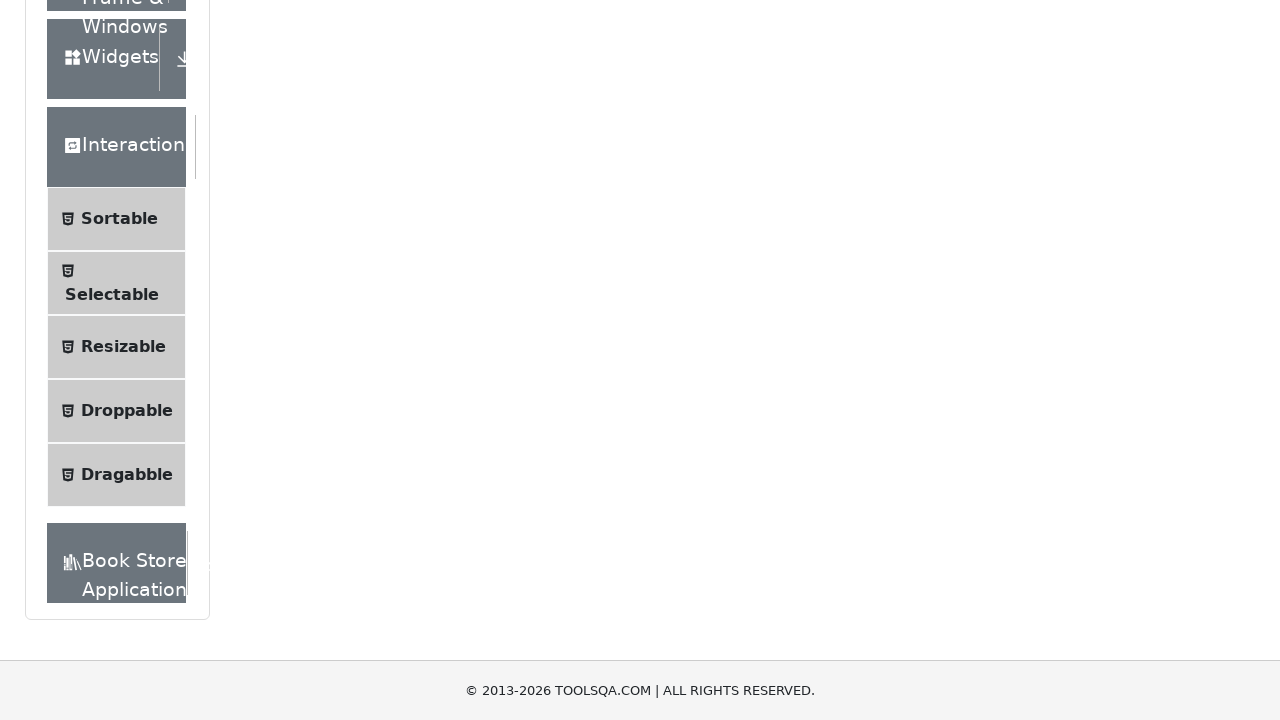

Clicked on Sortable menu option at (119, 219) on xpath=//span[text()='Sortable']
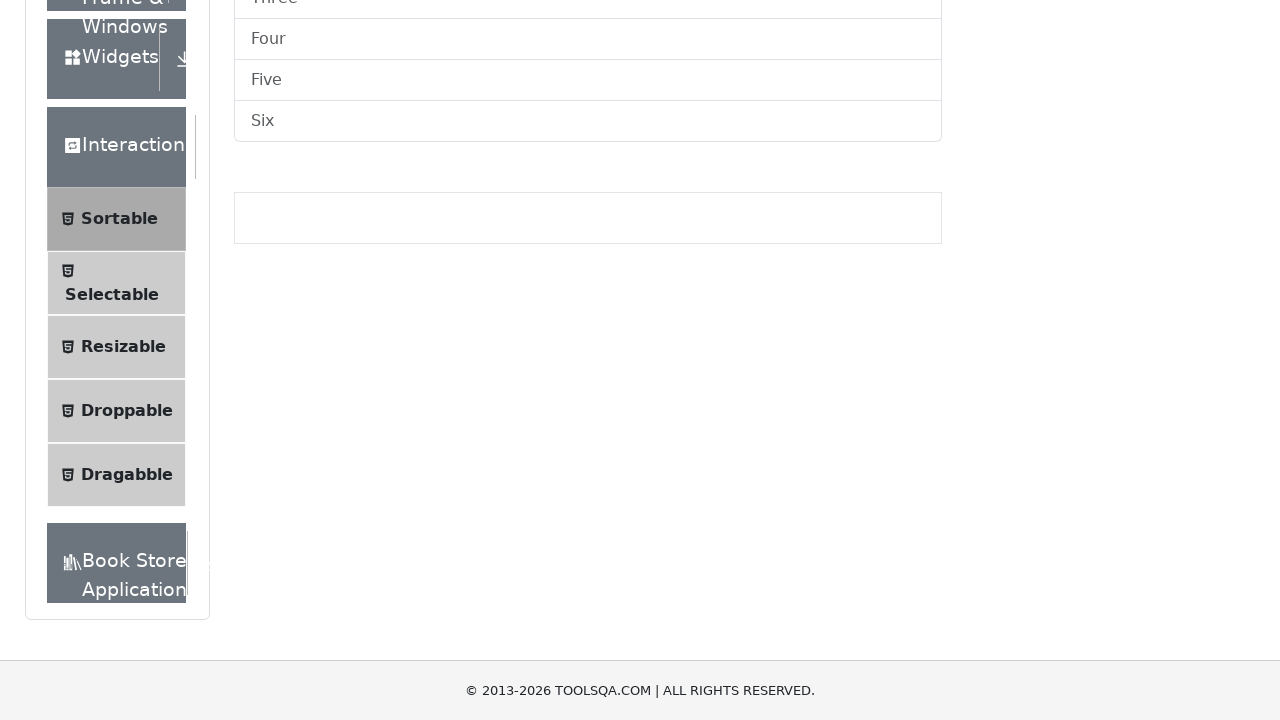

Clicked on Grid tab to switch to grid view at (328, 244) on #demo-tab-grid
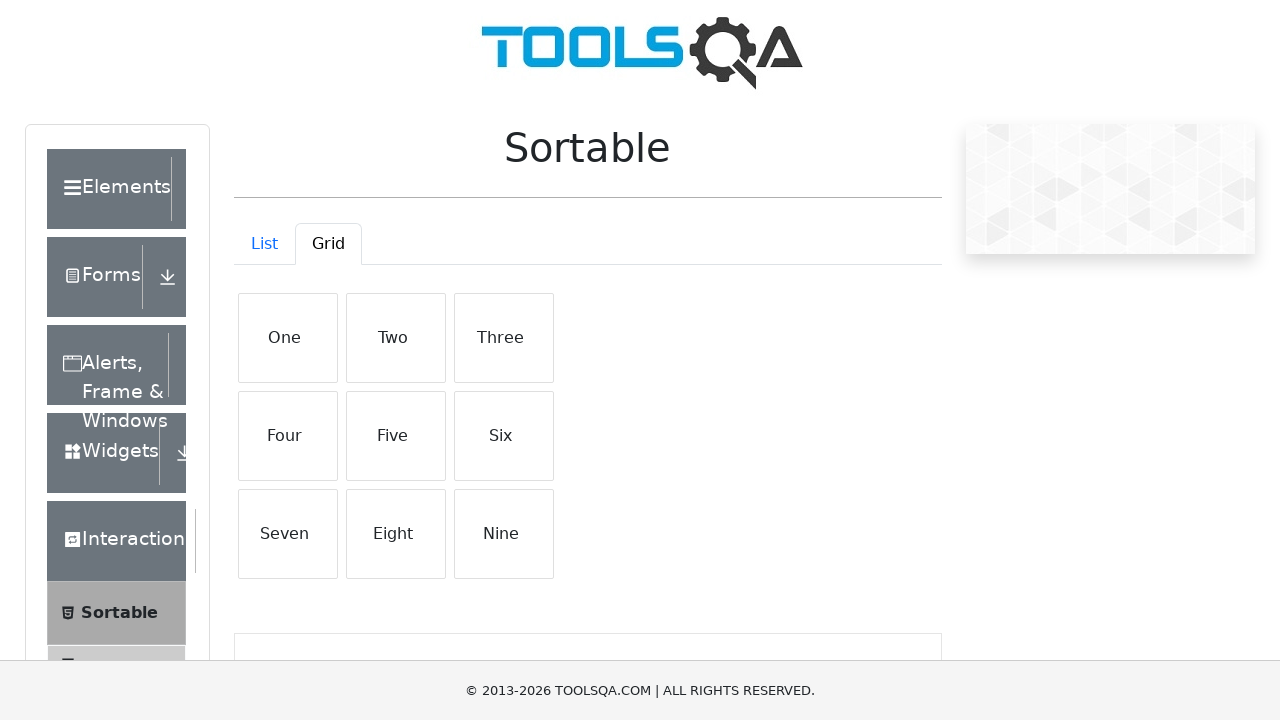

Grid elements loaded and are now visible
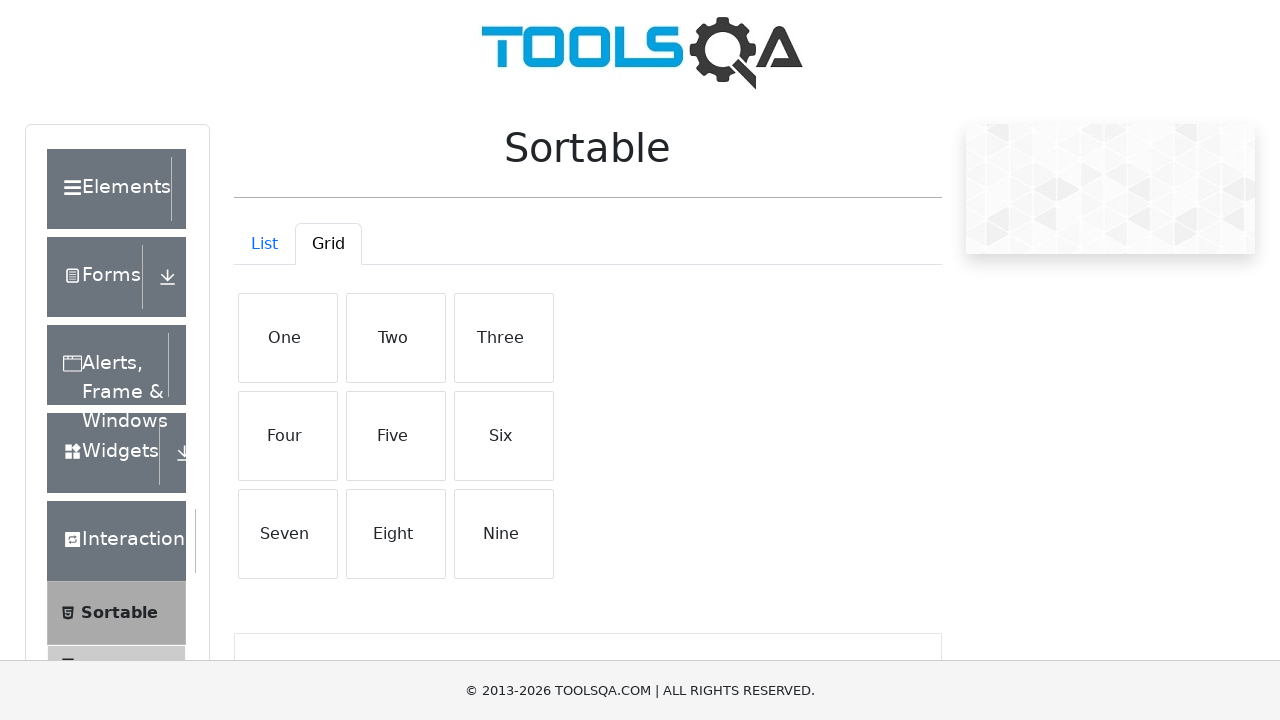

Dragged grid item 0 to position 1 at (396, 338)
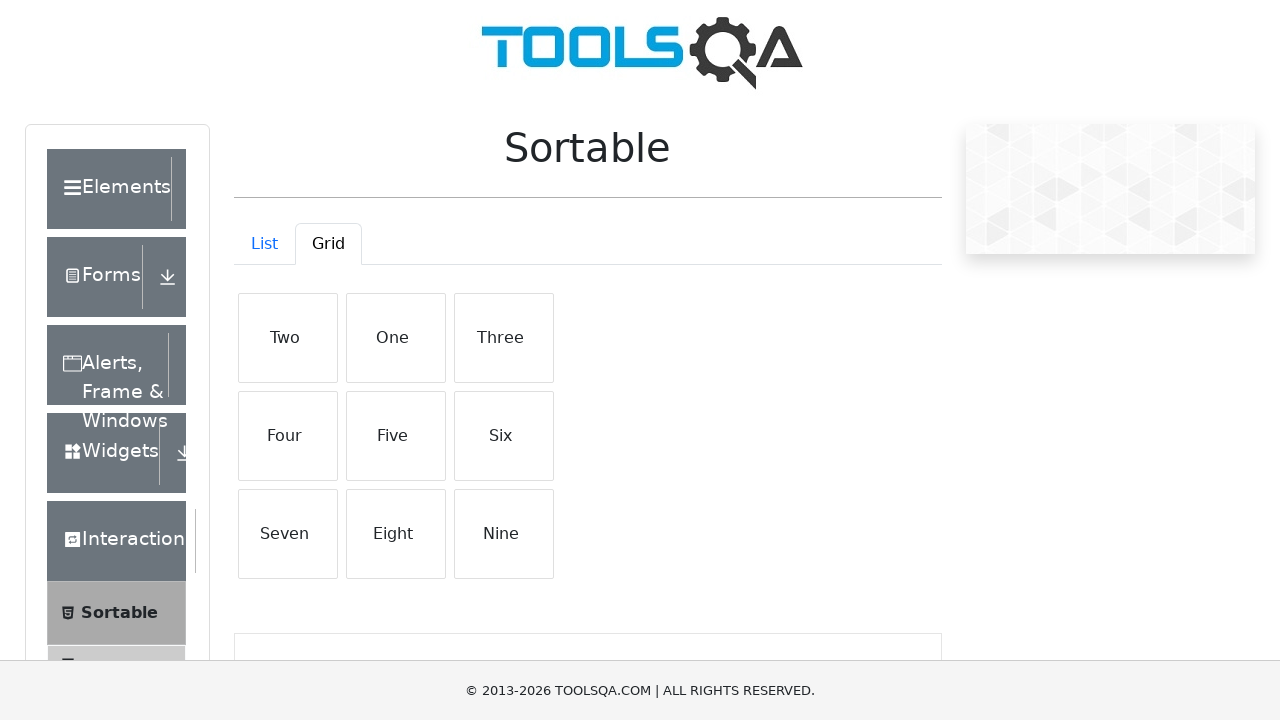

Dragged grid item 1 to position 2 at (504, 338)
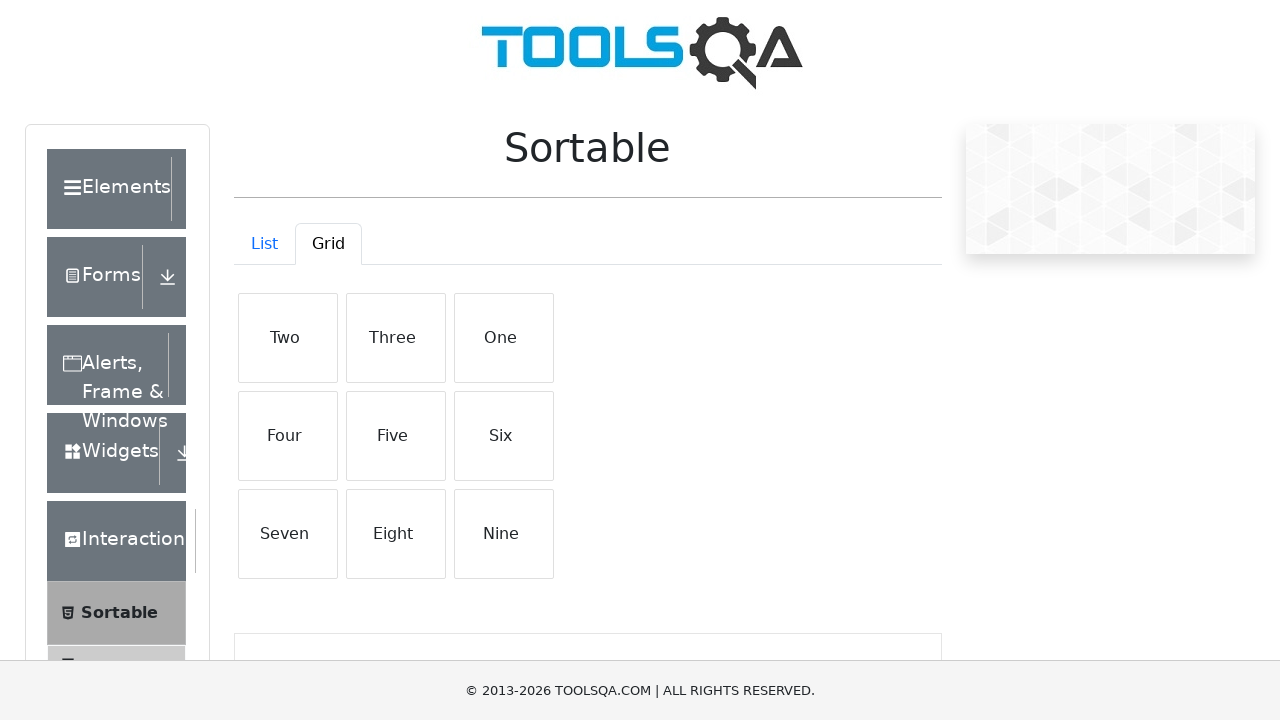

Dragged grid item 2 to position 3 at (288, 436)
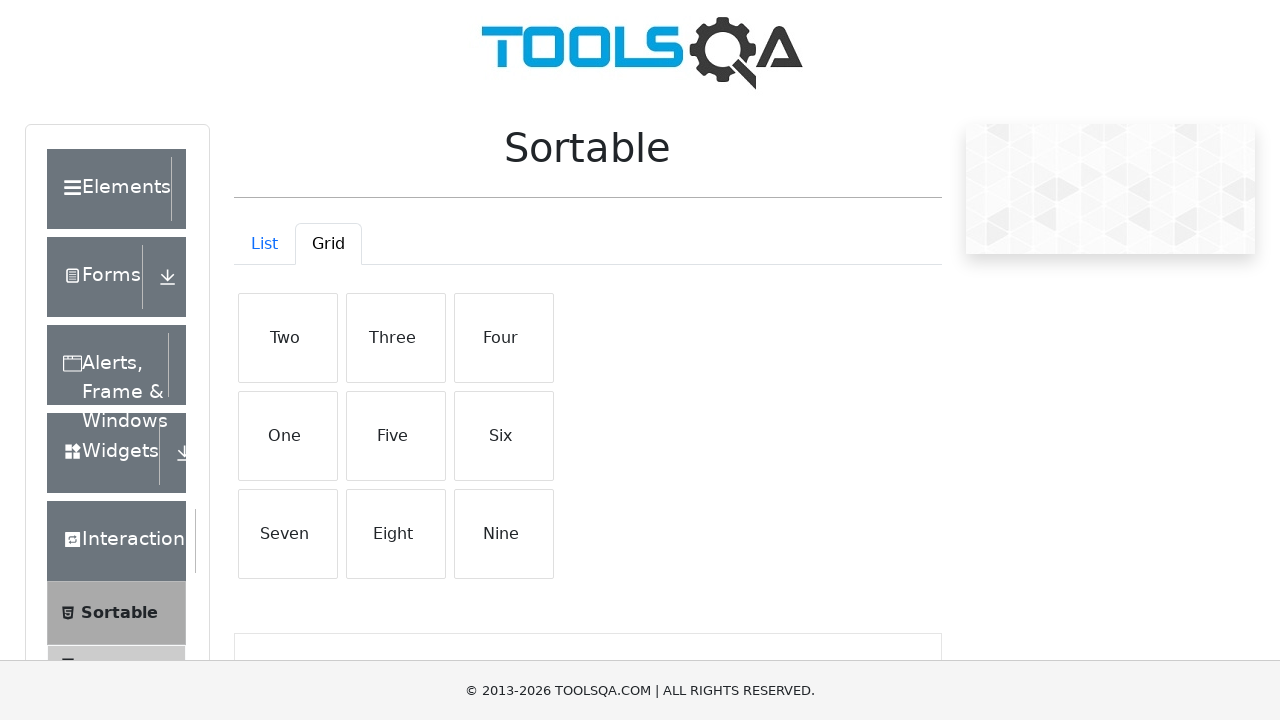

Dragged grid item 3 to position 4 at (396, 436)
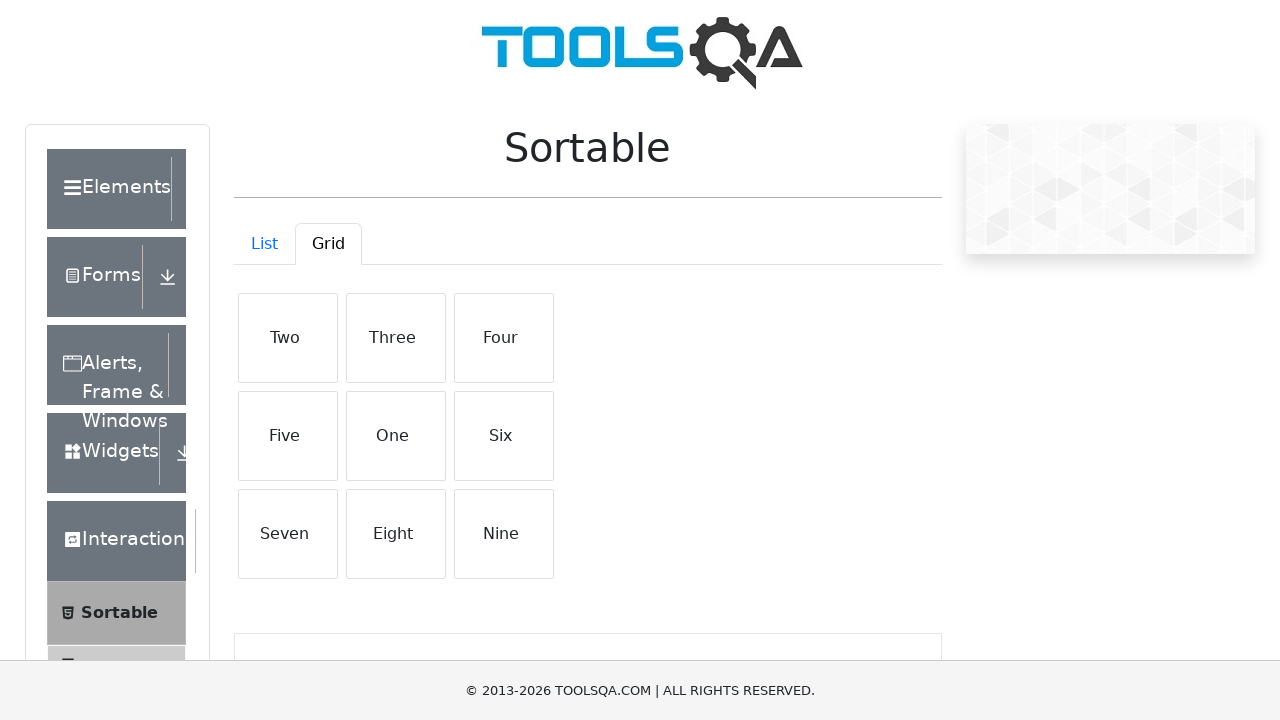

Dragged grid item 4 to position 5 at (504, 436)
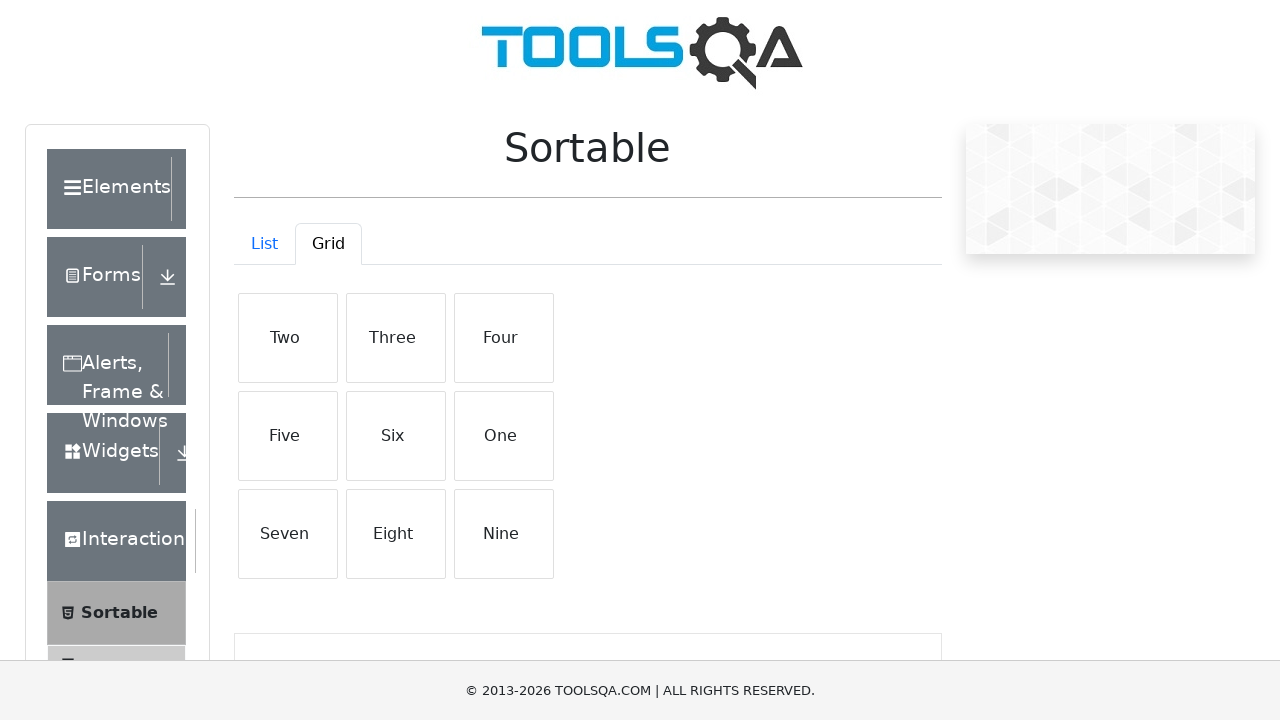

Dragged grid item 5 to position 6 at (288, 534)
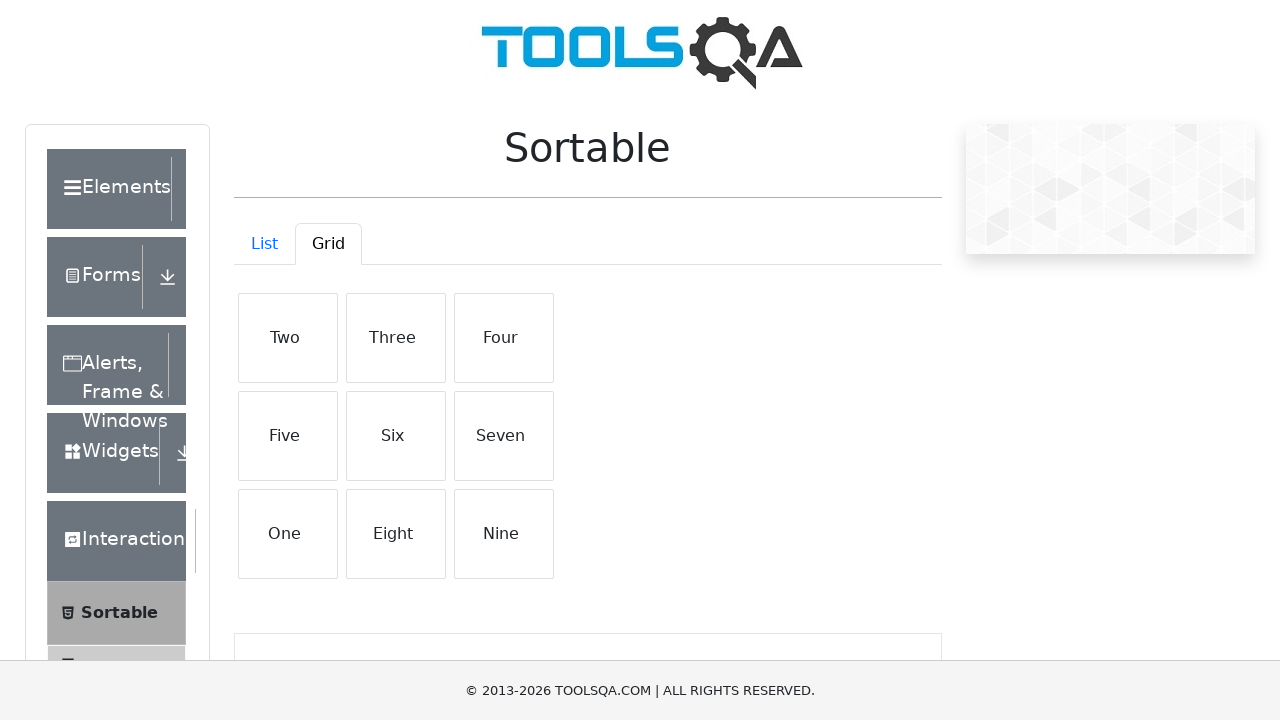

Dragged grid item 6 to position 7 at (396, 534)
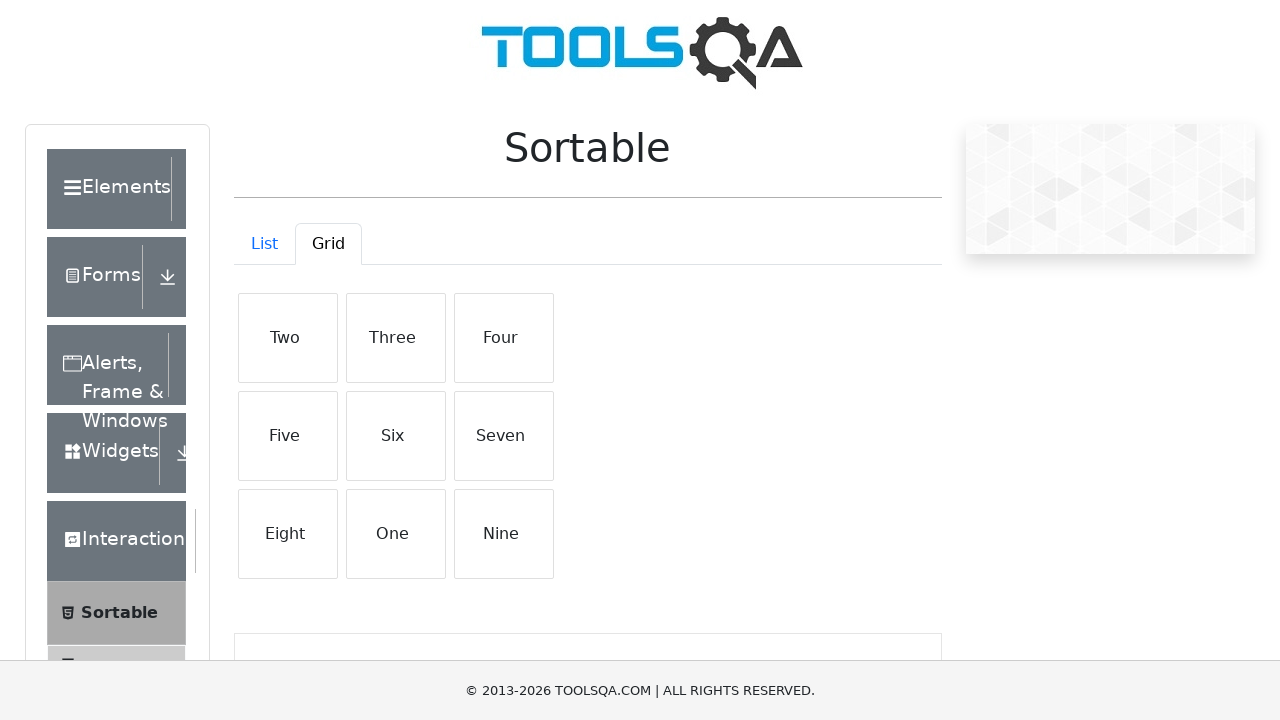

Dragged grid item 7 to position 8 at (504, 534)
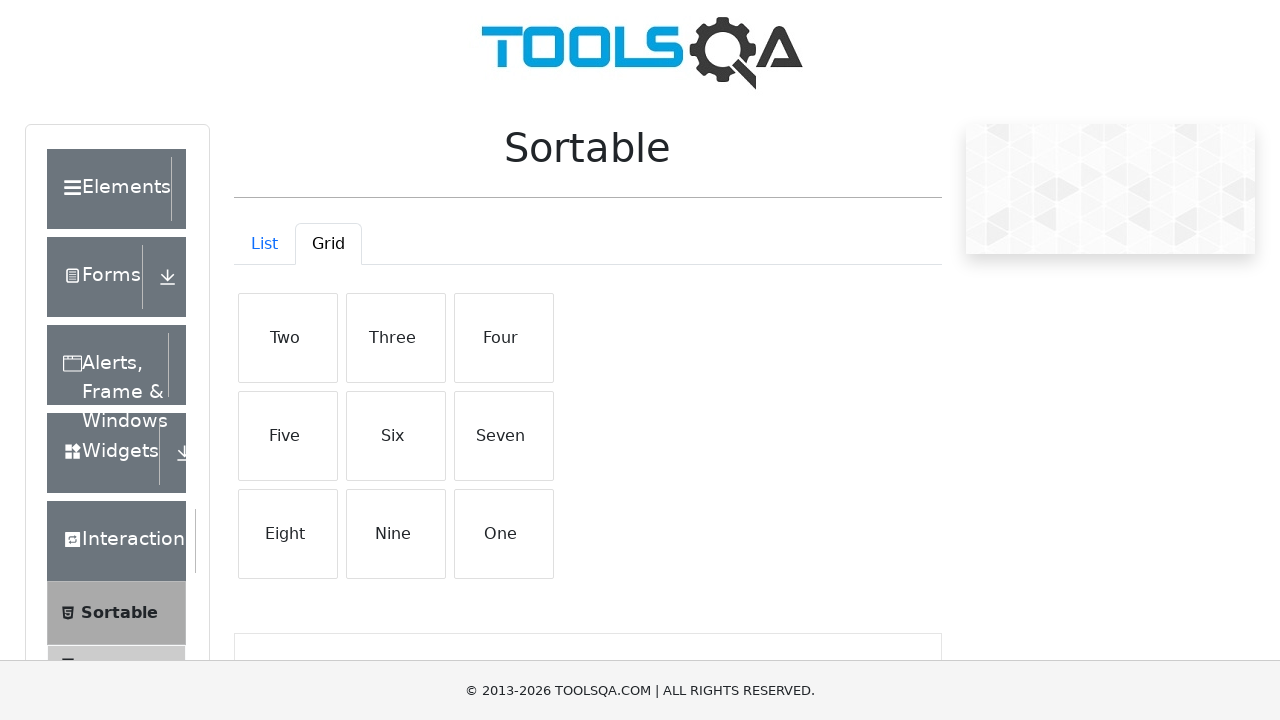

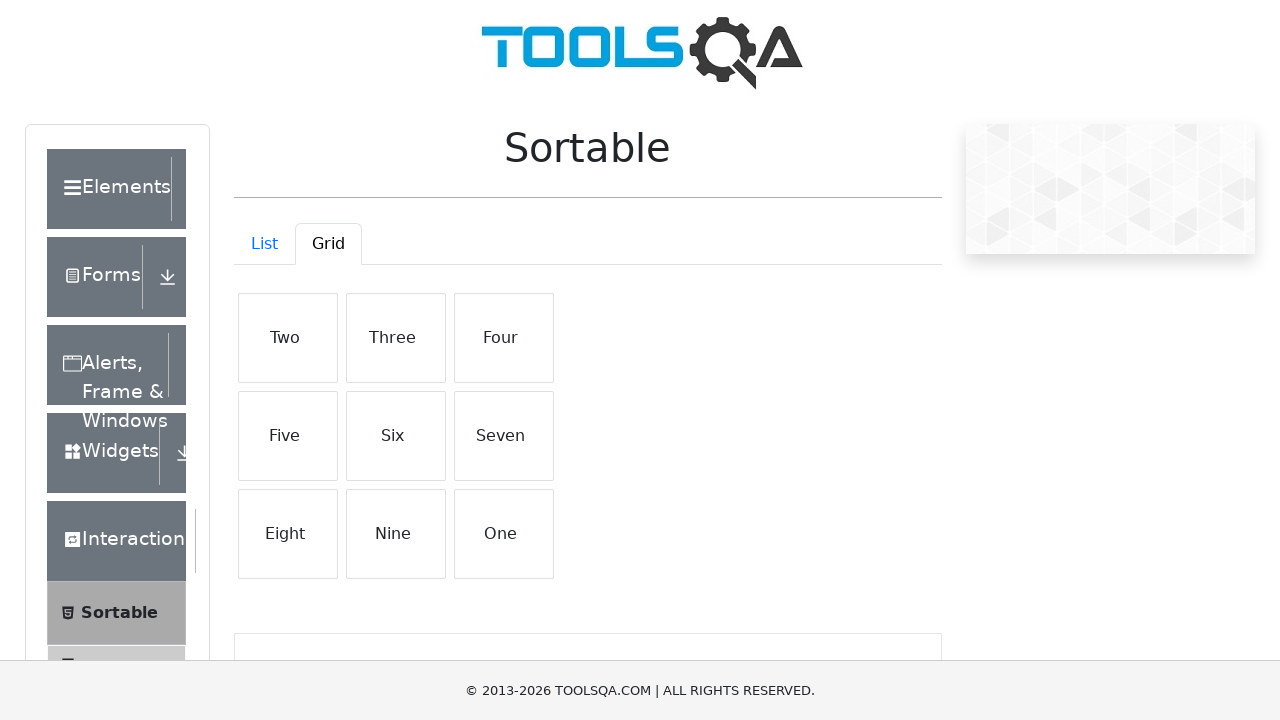